Tests dynamic loading functionality by clicking Start button and verifying the dynamically loaded content displays "Hello World!" after the loading process completes

Starting URL: https://the-internet.herokuapp.com/dynamic_loading/1

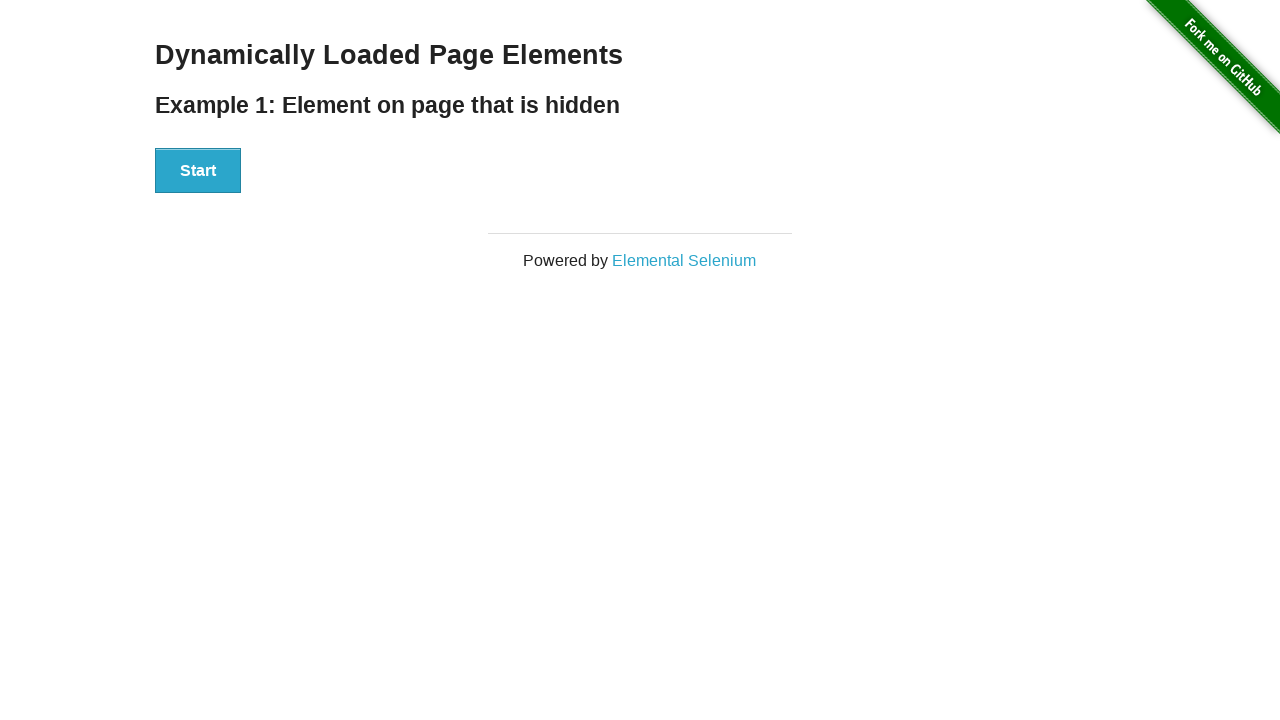

Clicked Start button to begin dynamic loading at (198, 171) on xpath=//button[.='Start']
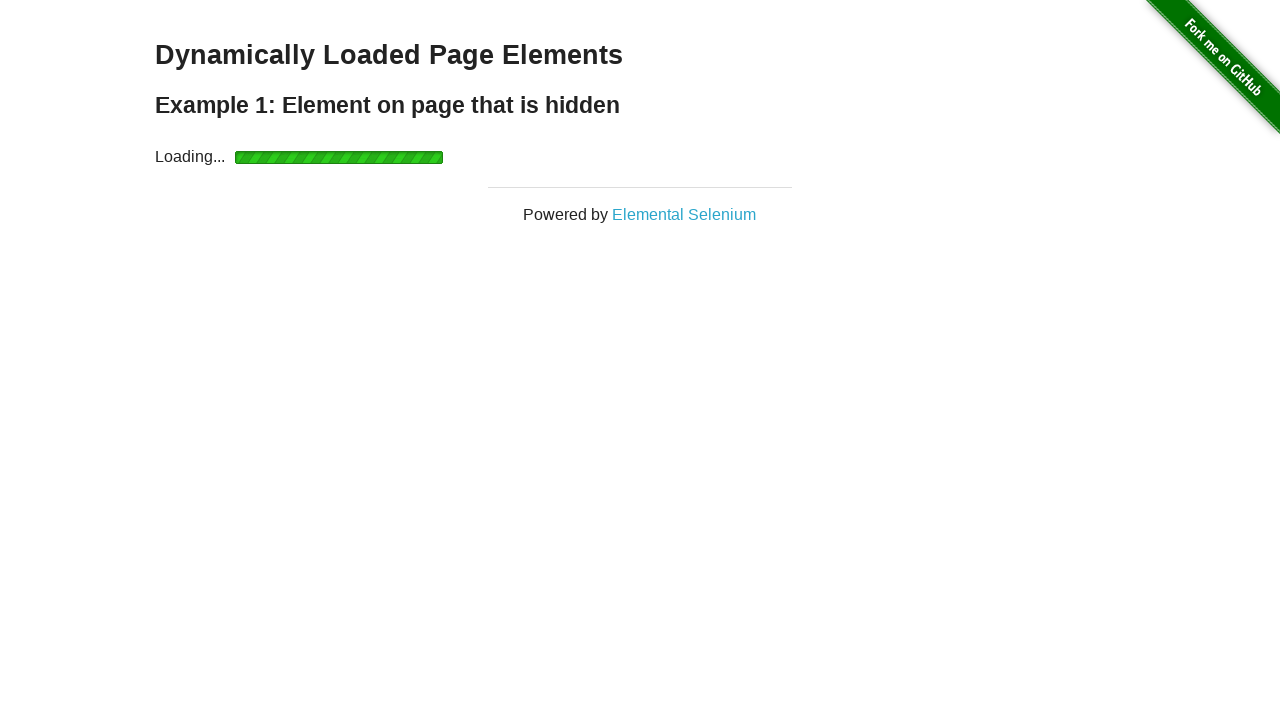

Loading completed and result element became visible
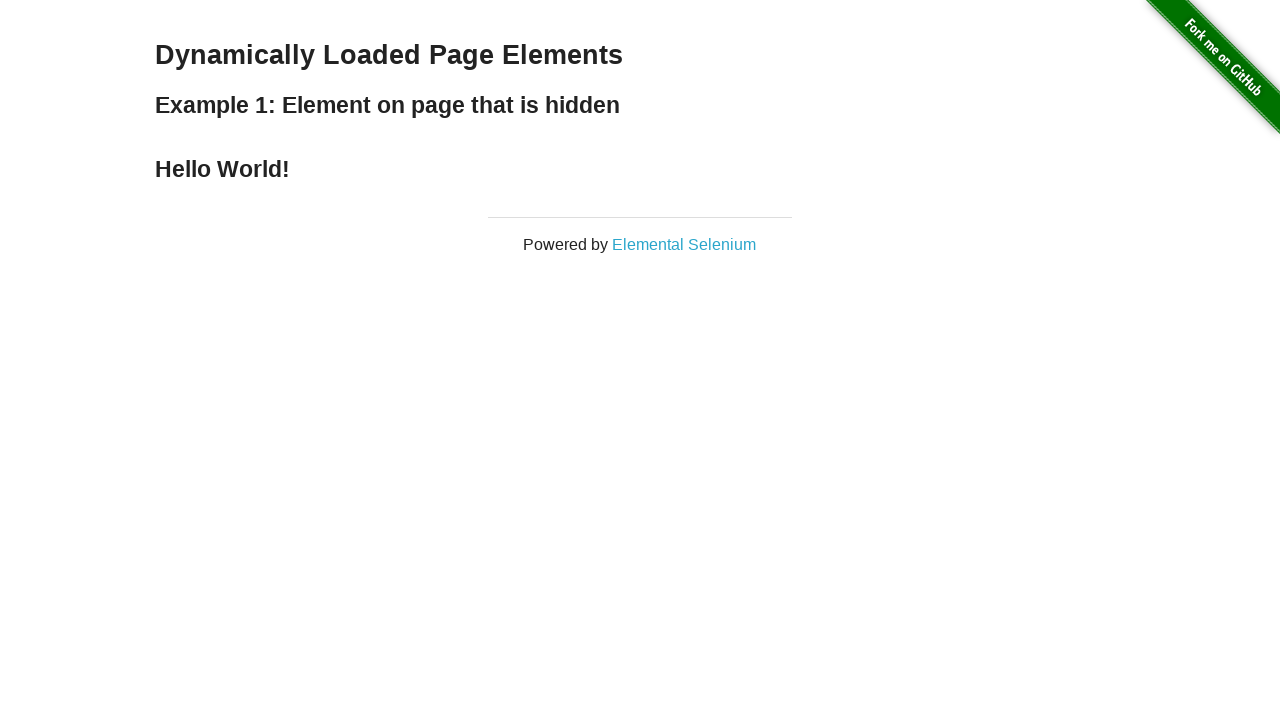

Retrieved text content from result element
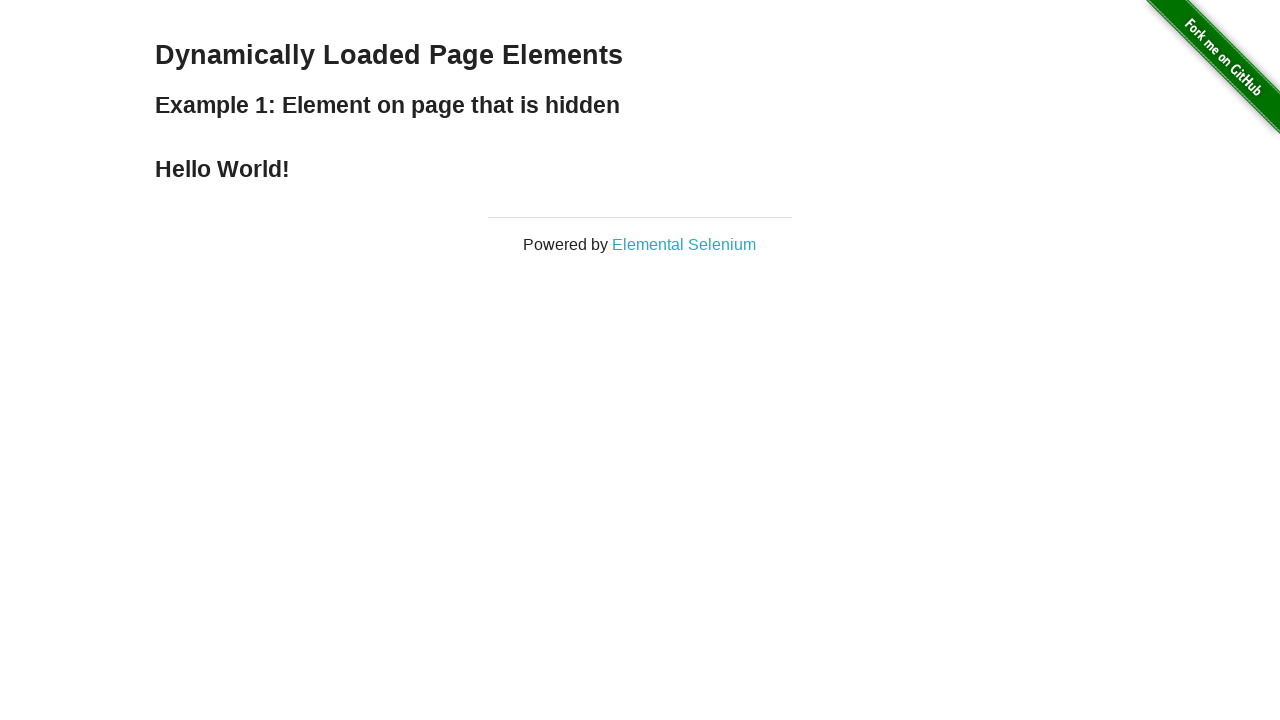

Verified result text is 'Hello World!'
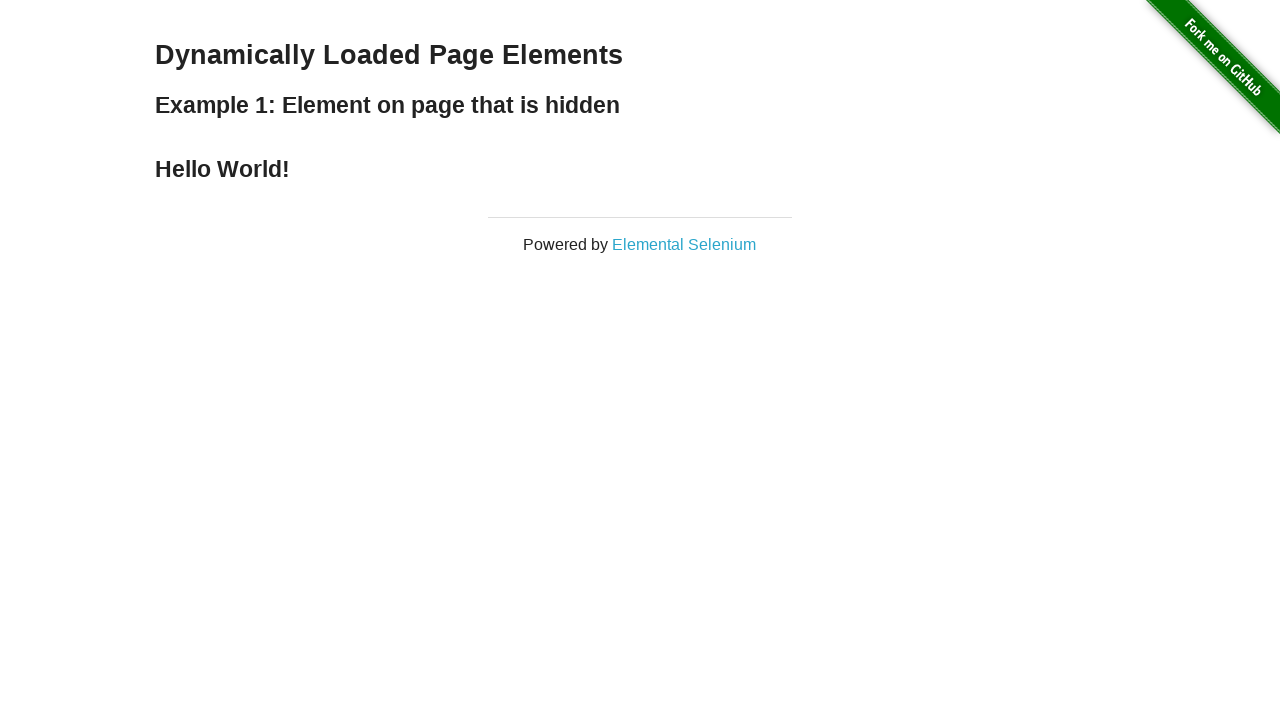

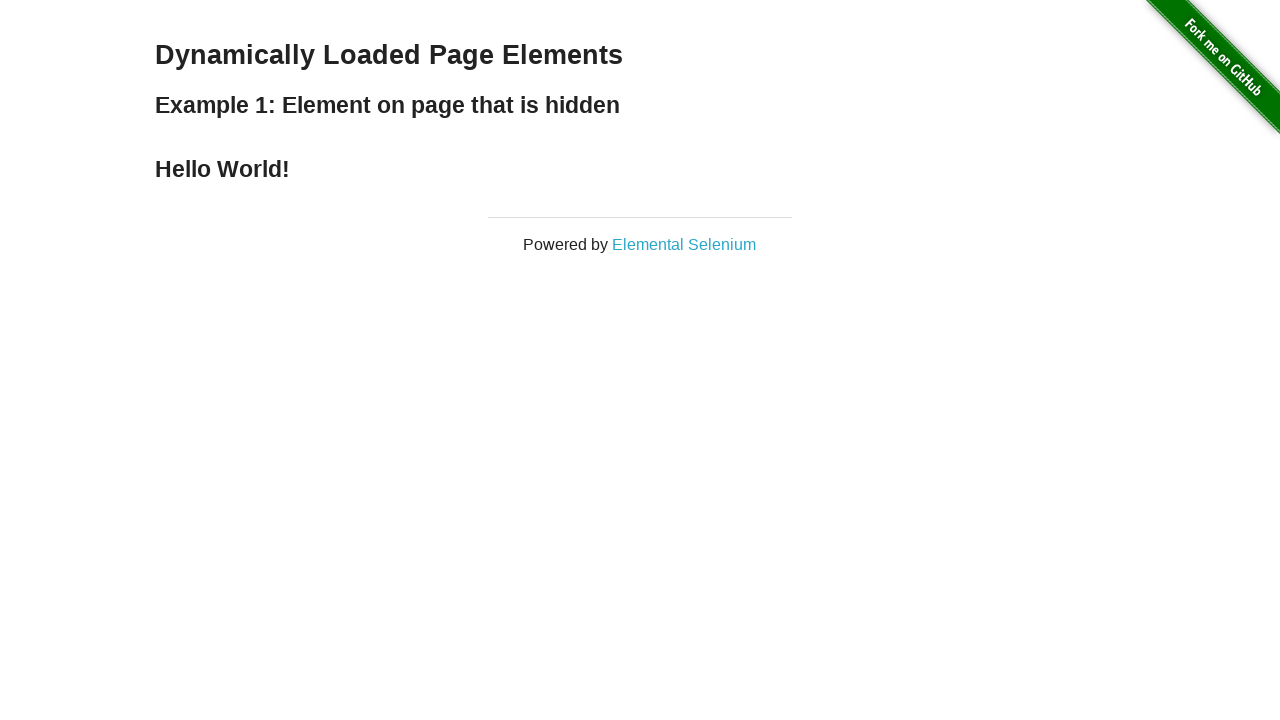